Tests registration form submission by filling first name, last name, and email fields, then verifying successful registration message

Starting URL: http://suninjuly.github.io/registration1.html

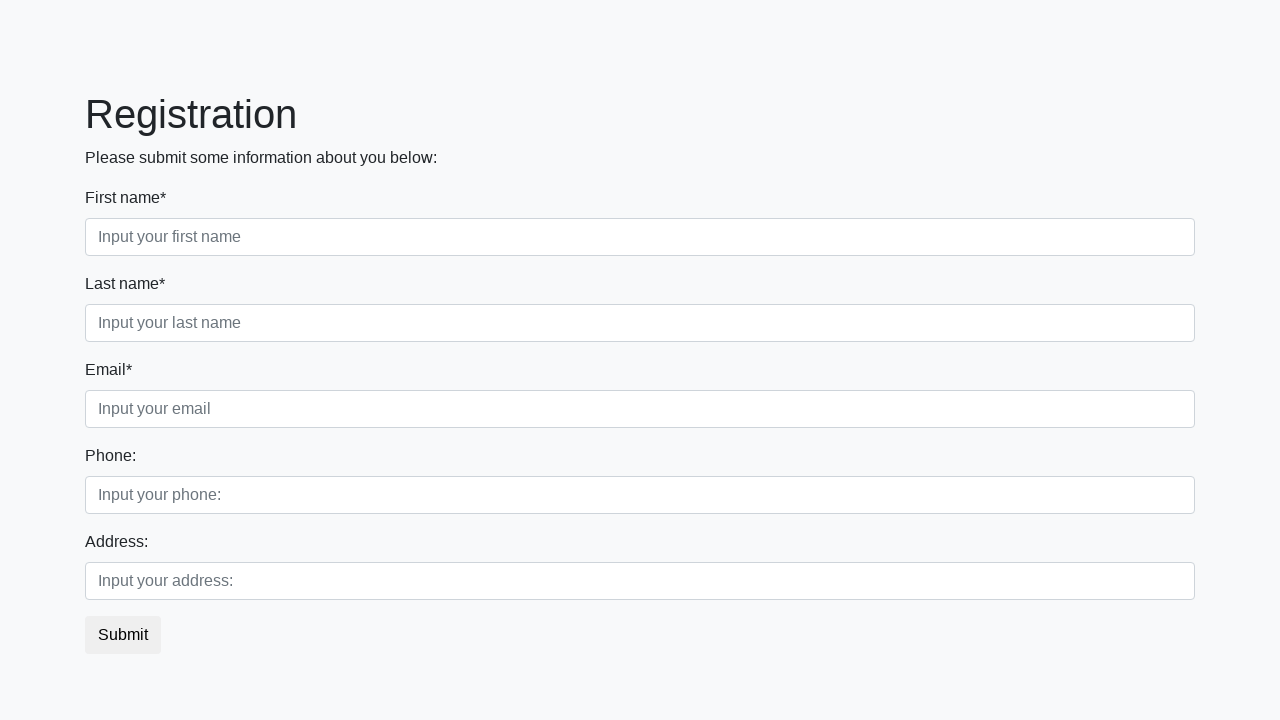

Filled first name field with 'Иван' on //input[@class="form-control first"][@required]
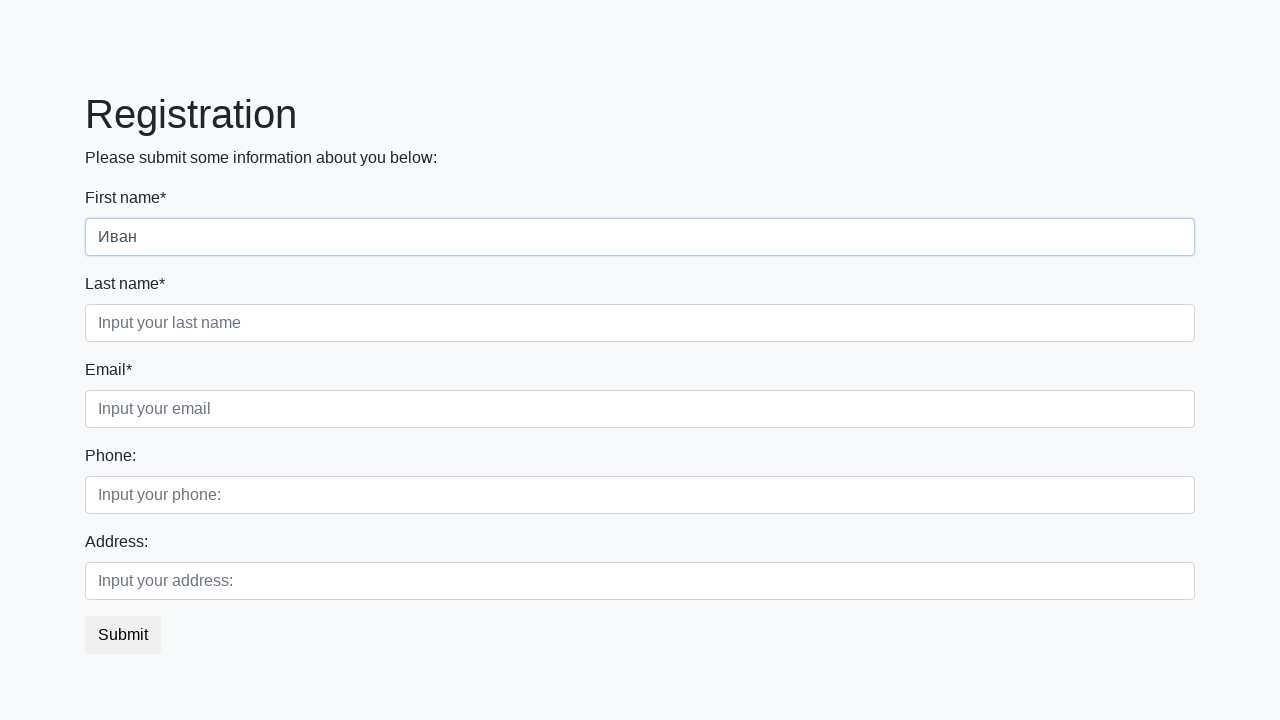

Filled last name field with 'Иванов' on //input[@class="form-control second"][@required]
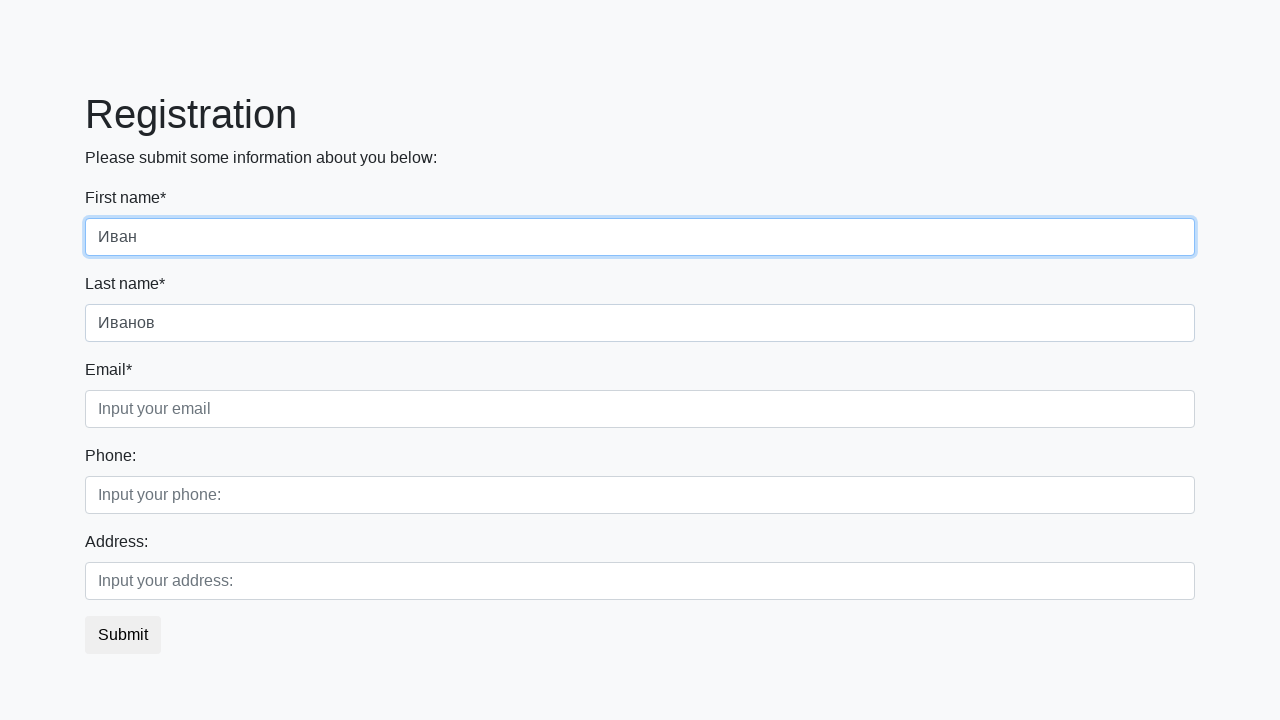

Filled email field with 'ivan@yandex.ru' on //input[@class="form-control third"][@required]
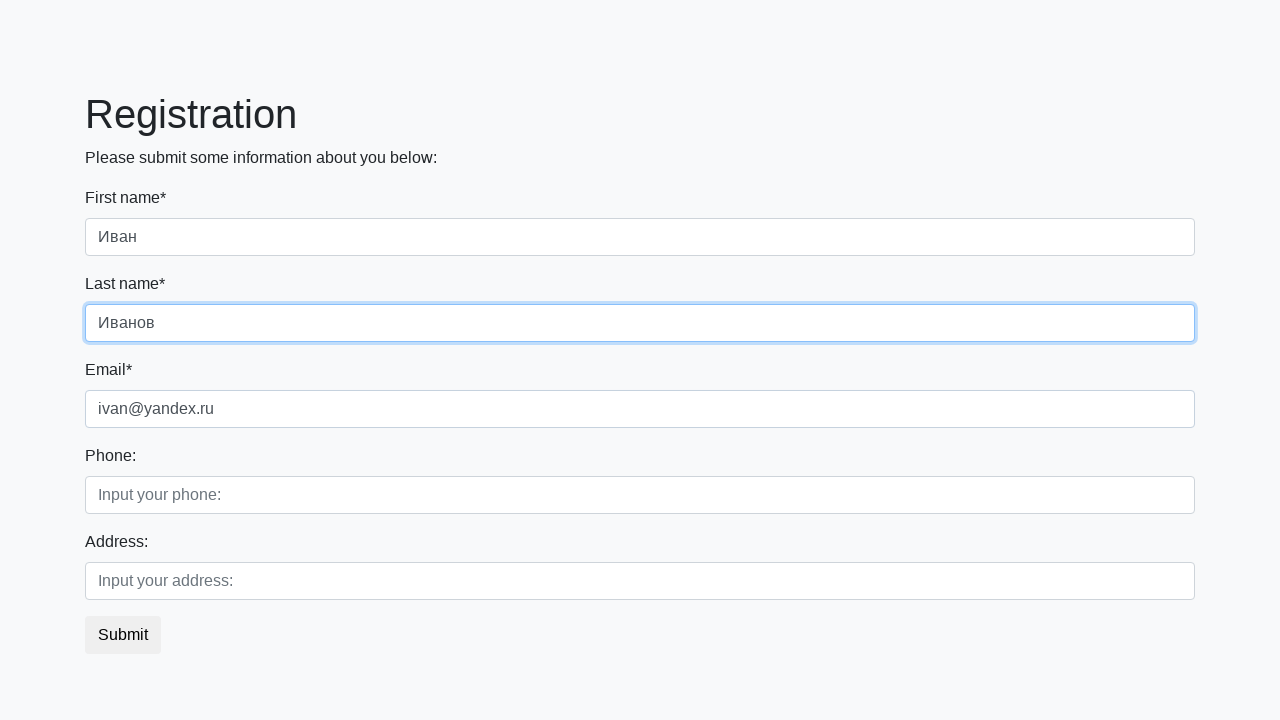

Clicked submit button to register at (123, 635) on button.btn
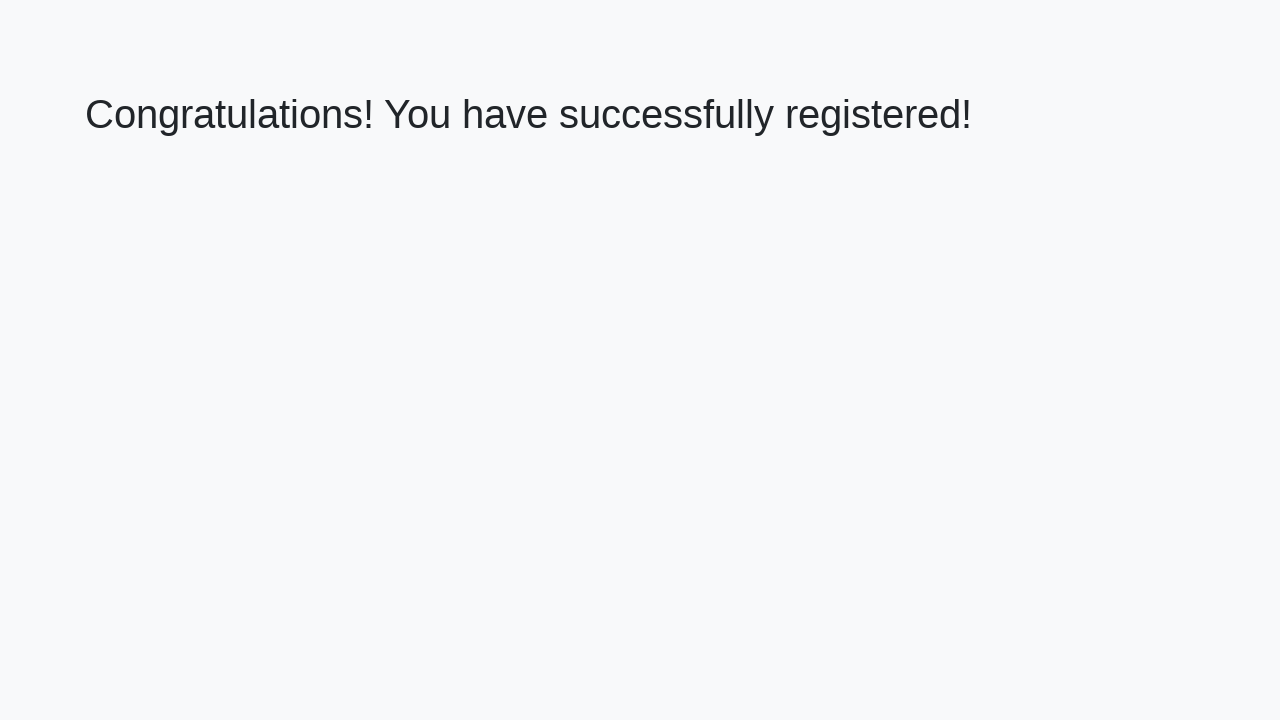

Registration success page loaded with heading
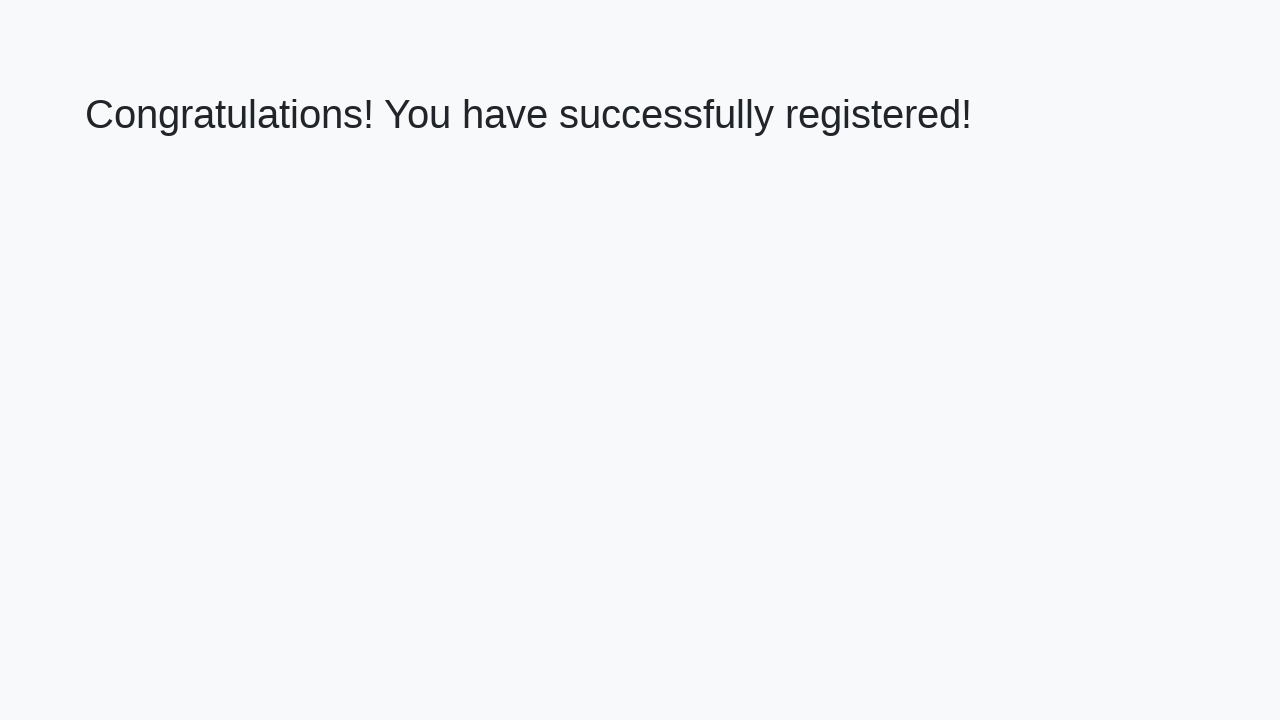

Retrieved heading text: Congratulations! You have successfully registered!
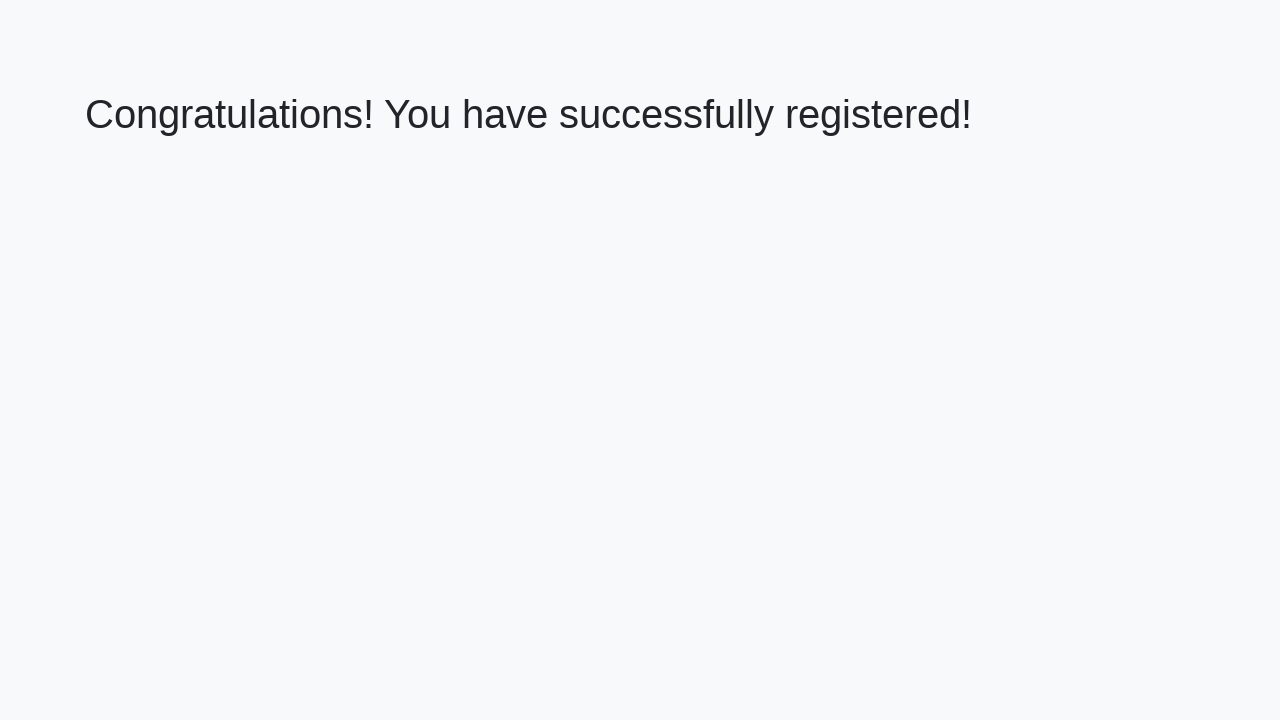

Assertion passed: registration success message verified
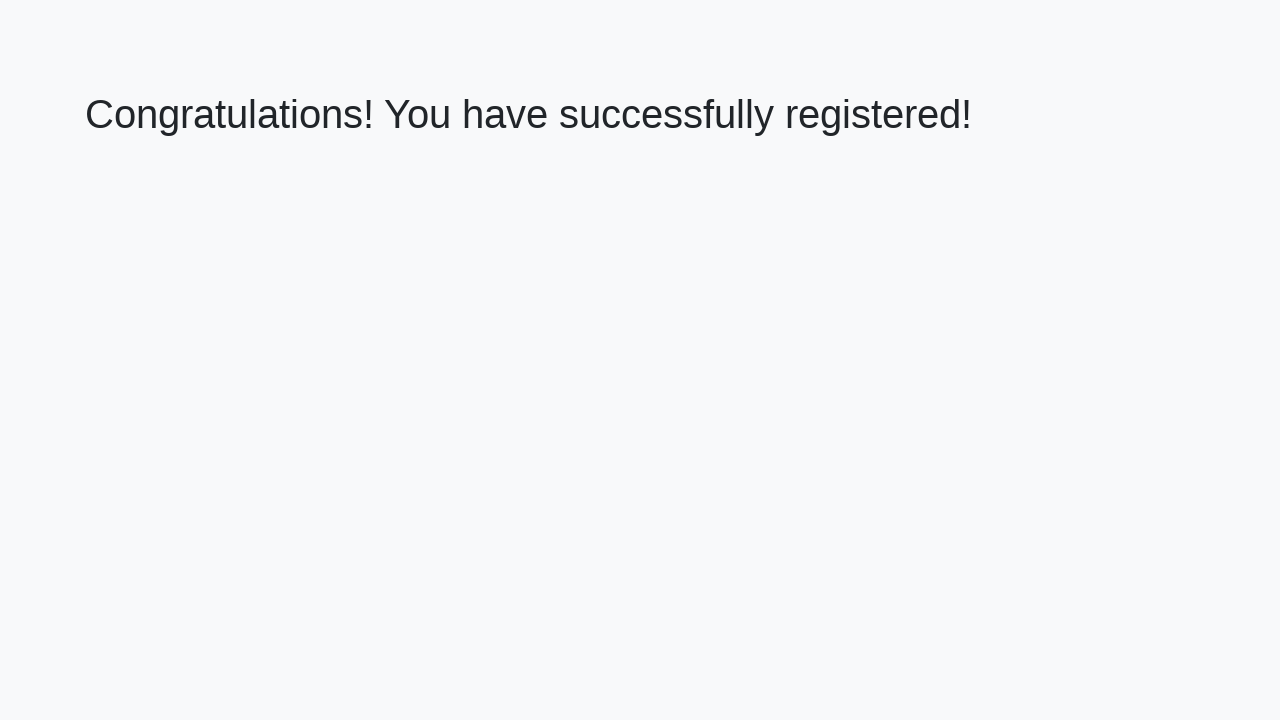

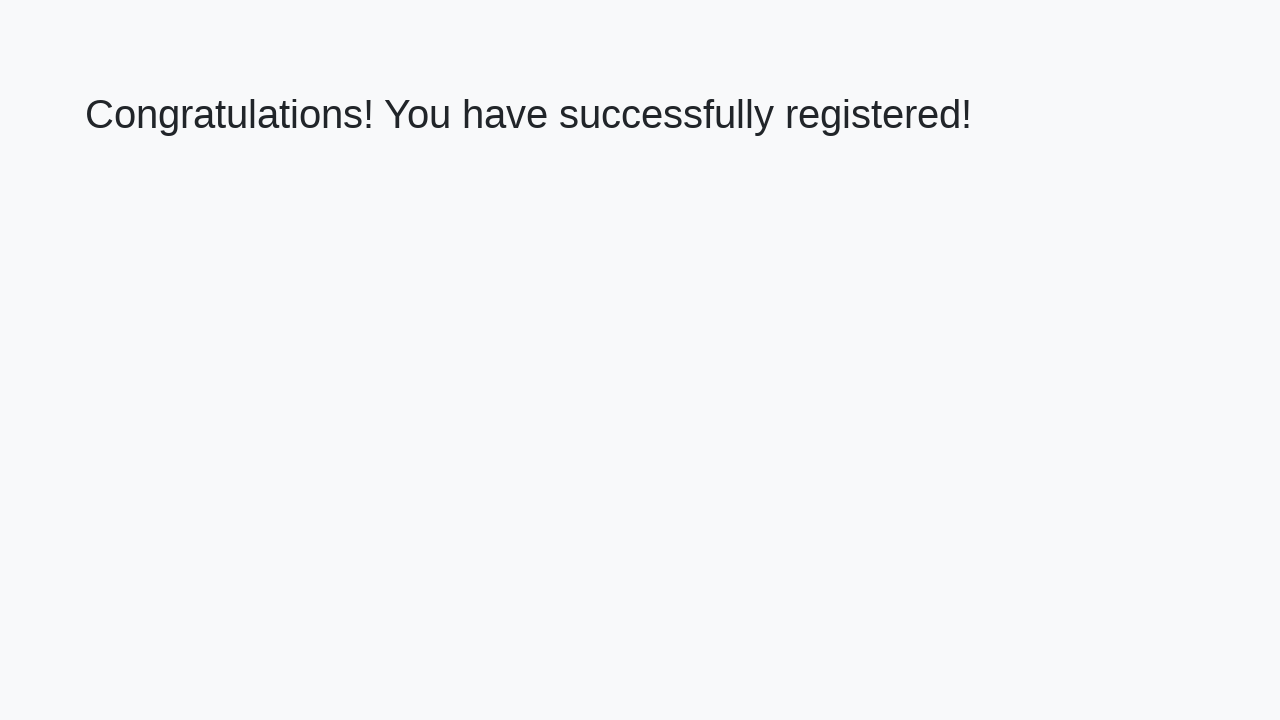